Tests that edits are saved when the input loses focus (blur event)

Starting URL: https://demo.playwright.dev/todomvc

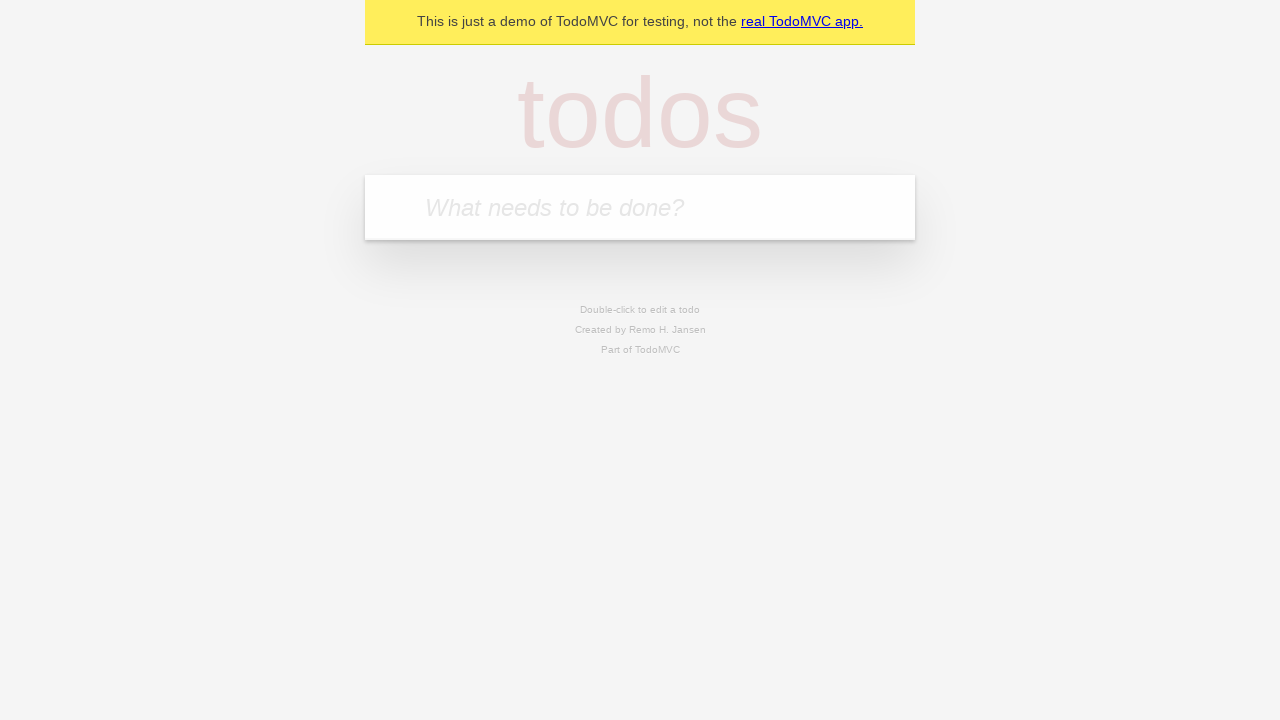

Filled todo input with 'buy some cheese' on internal:attr=[placeholder="What needs to be done?"i]
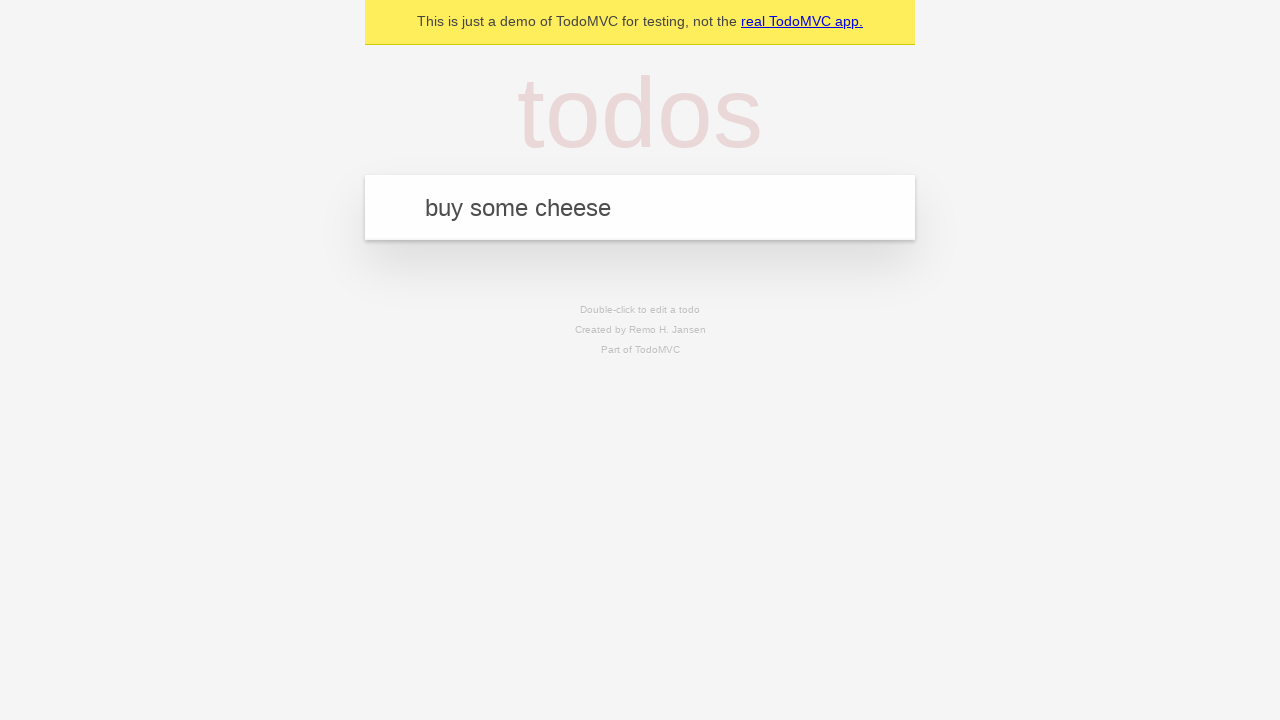

Pressed Enter to create first todo on internal:attr=[placeholder="What needs to be done?"i]
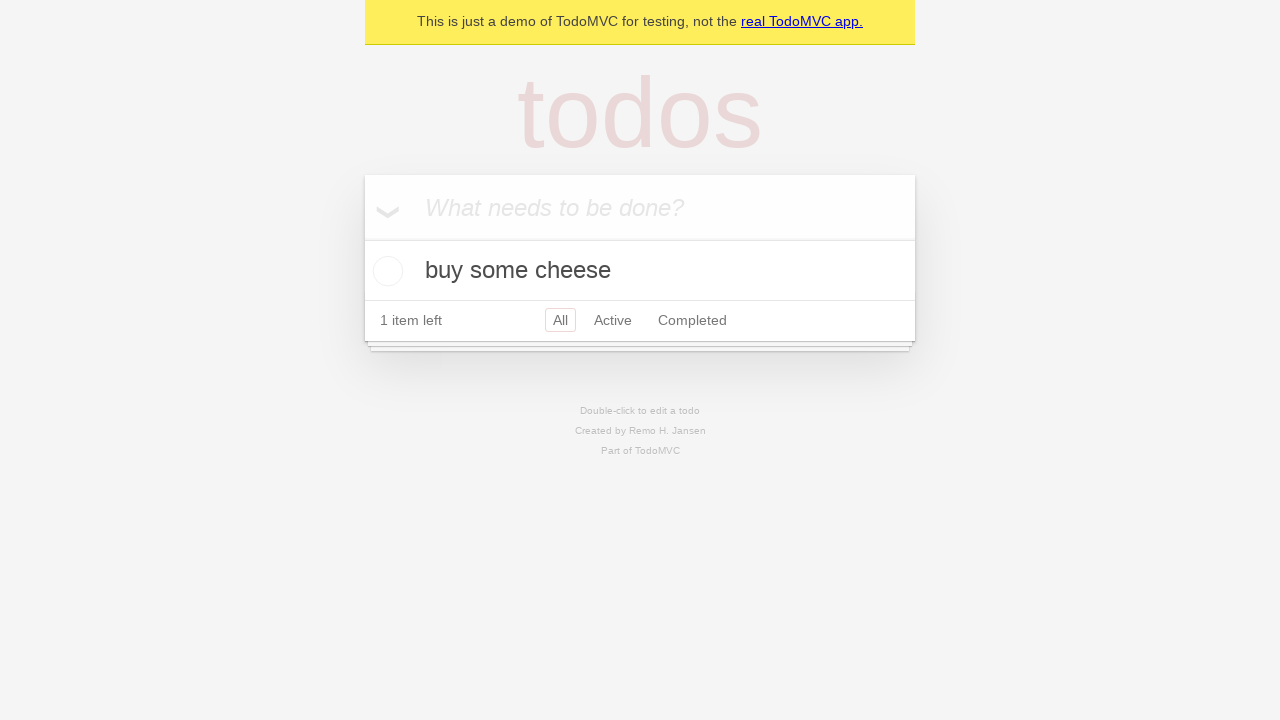

Filled todo input with 'feed the cat' on internal:attr=[placeholder="What needs to be done?"i]
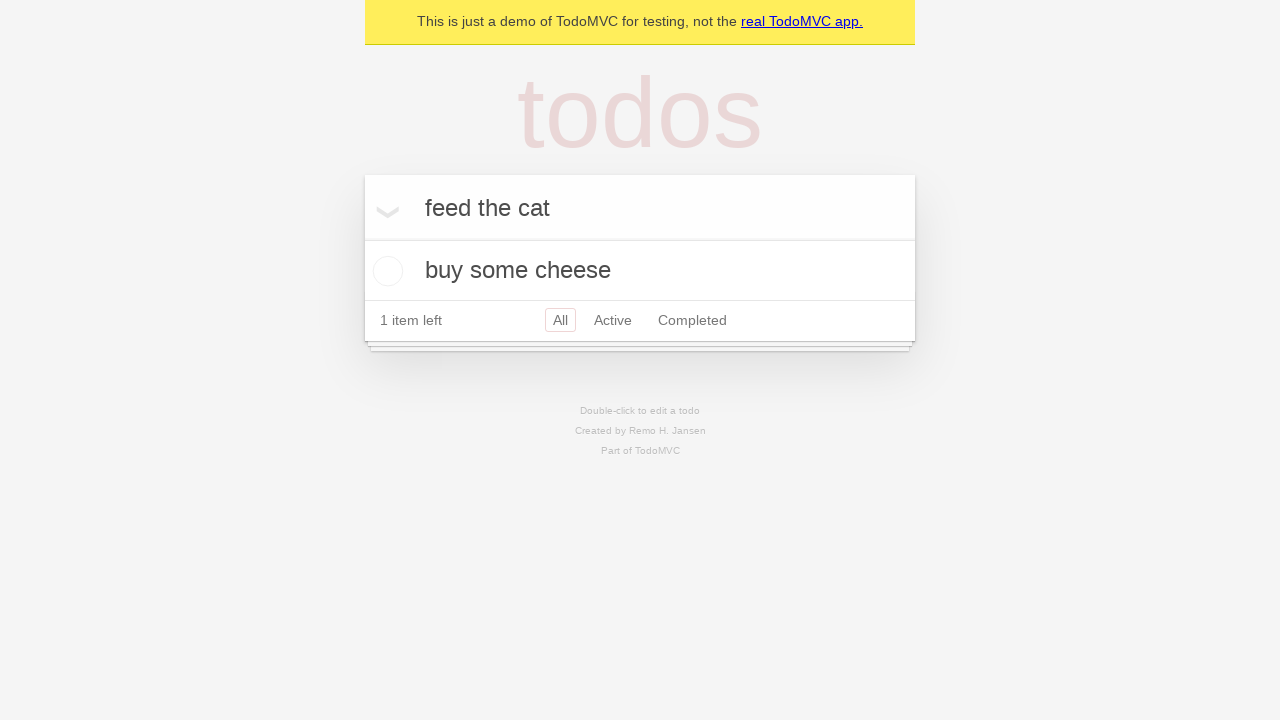

Pressed Enter to create second todo on internal:attr=[placeholder="What needs to be done?"i]
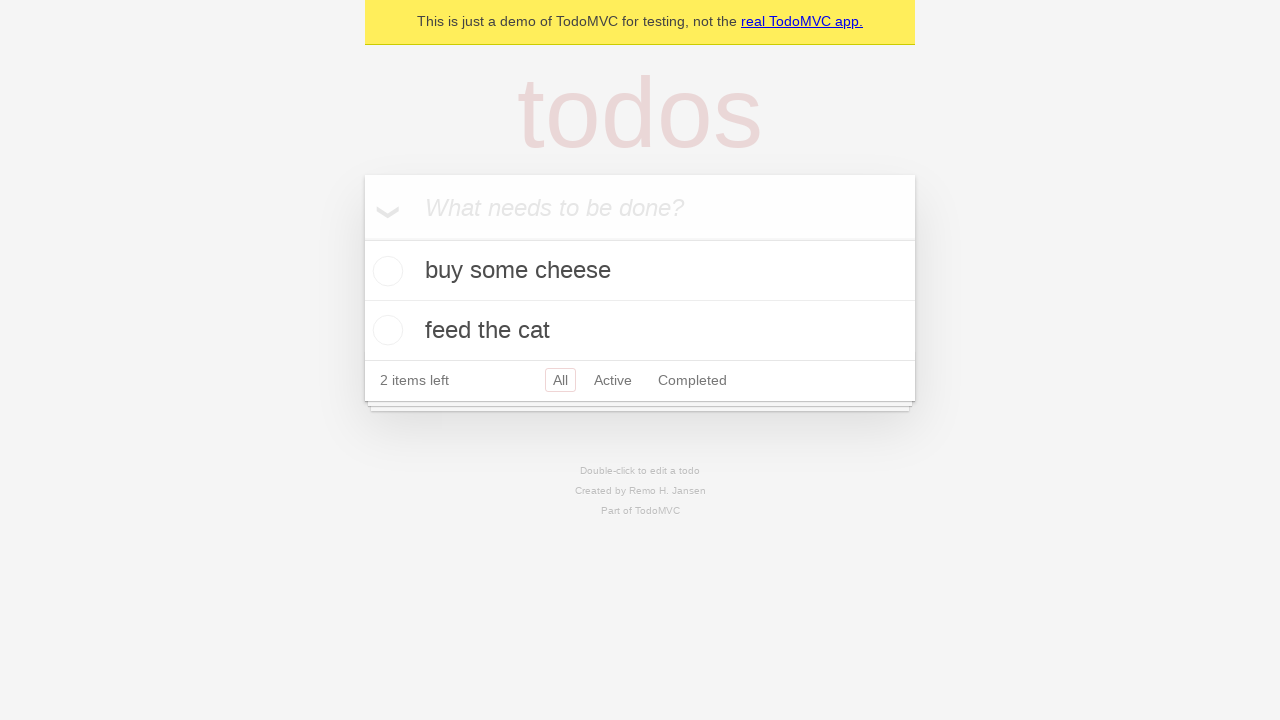

Filled todo input with 'book a doctors appointment' on internal:attr=[placeholder="What needs to be done?"i]
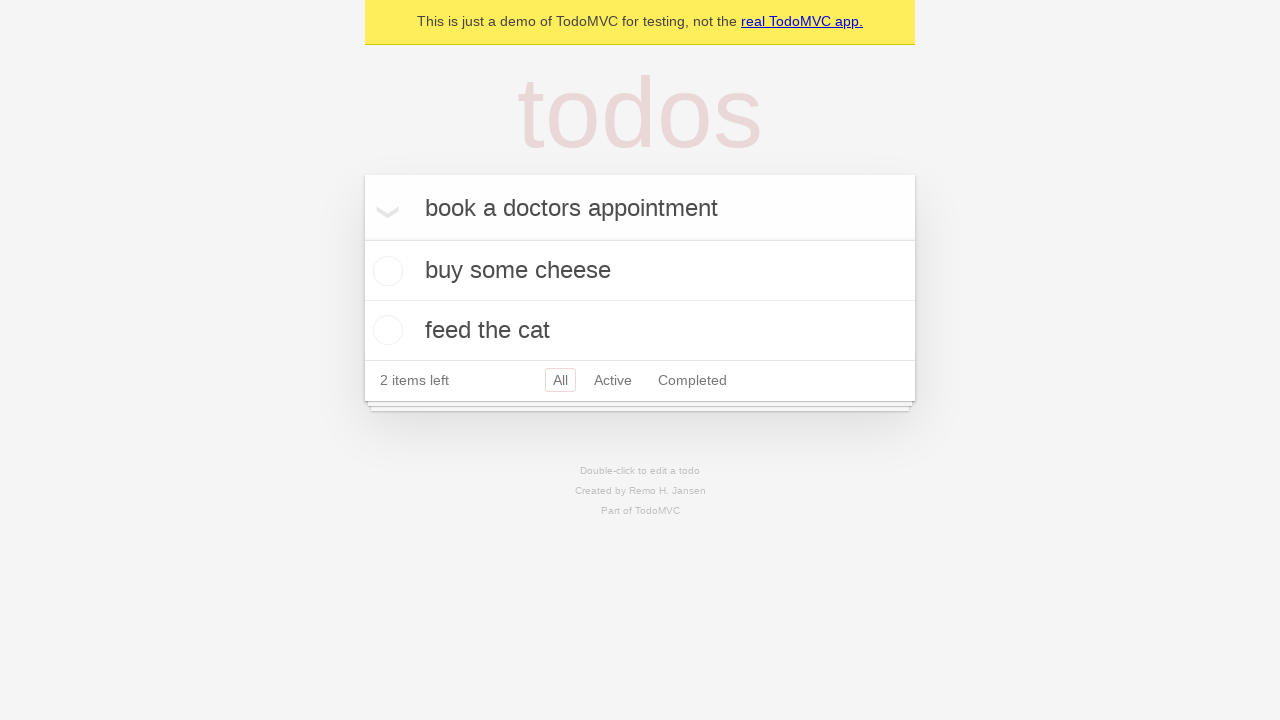

Pressed Enter to create third todo on internal:attr=[placeholder="What needs to be done?"i]
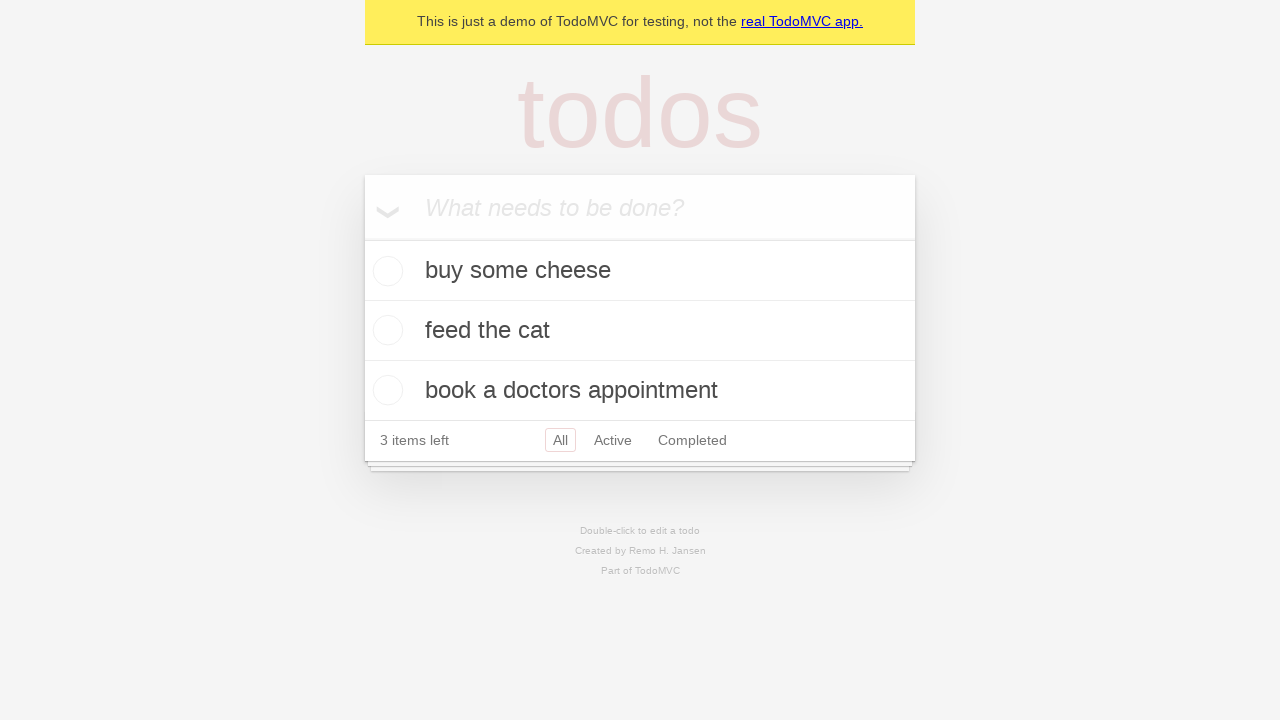

Waited for all todos to be created
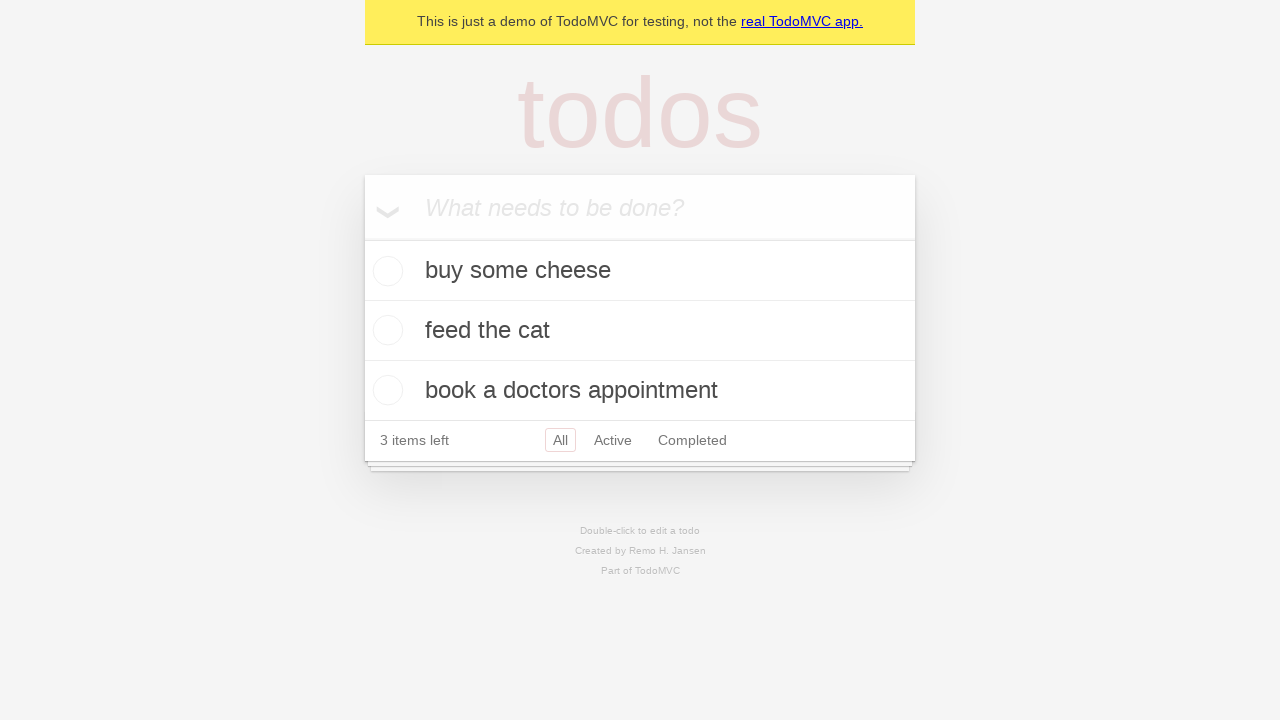

Double-clicked second todo to enter edit mode at (640, 331) on [data-testid='todo-item'] >> nth=1
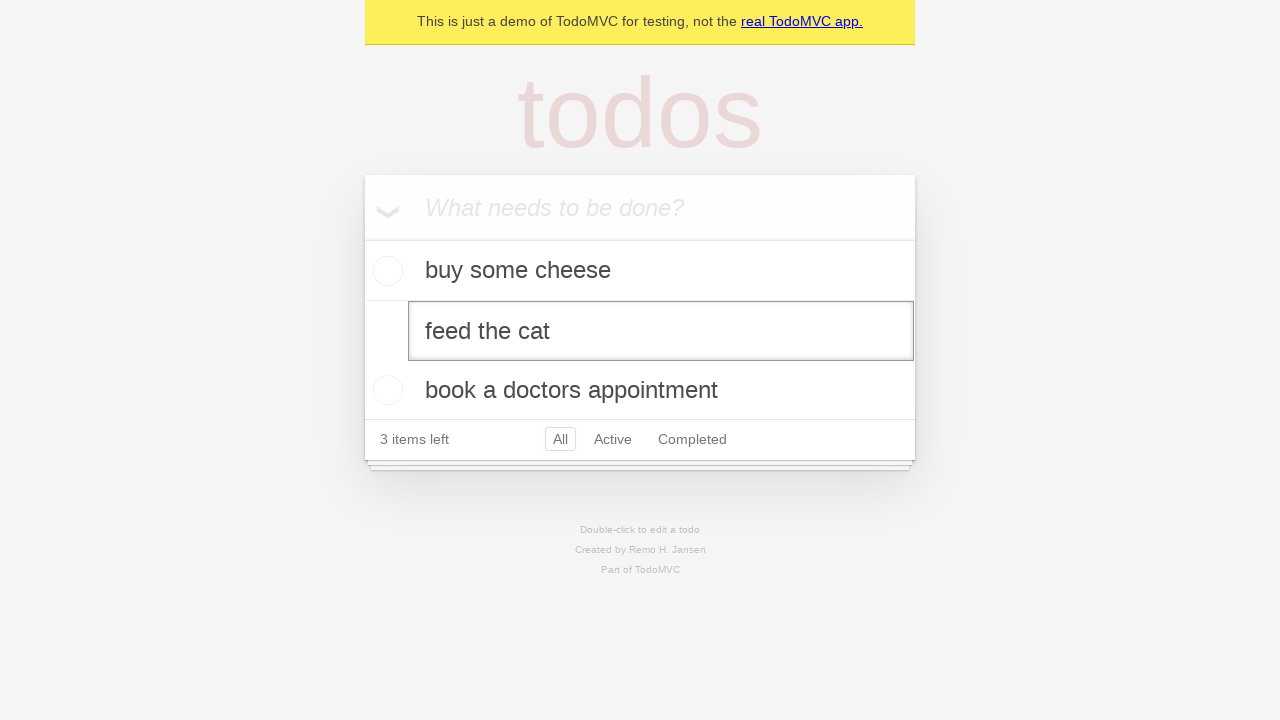

Filled edit field with 'buy some sausages' on [data-testid='todo-item'] >> nth=1 >> internal:role=textbox[name="Edit"i]
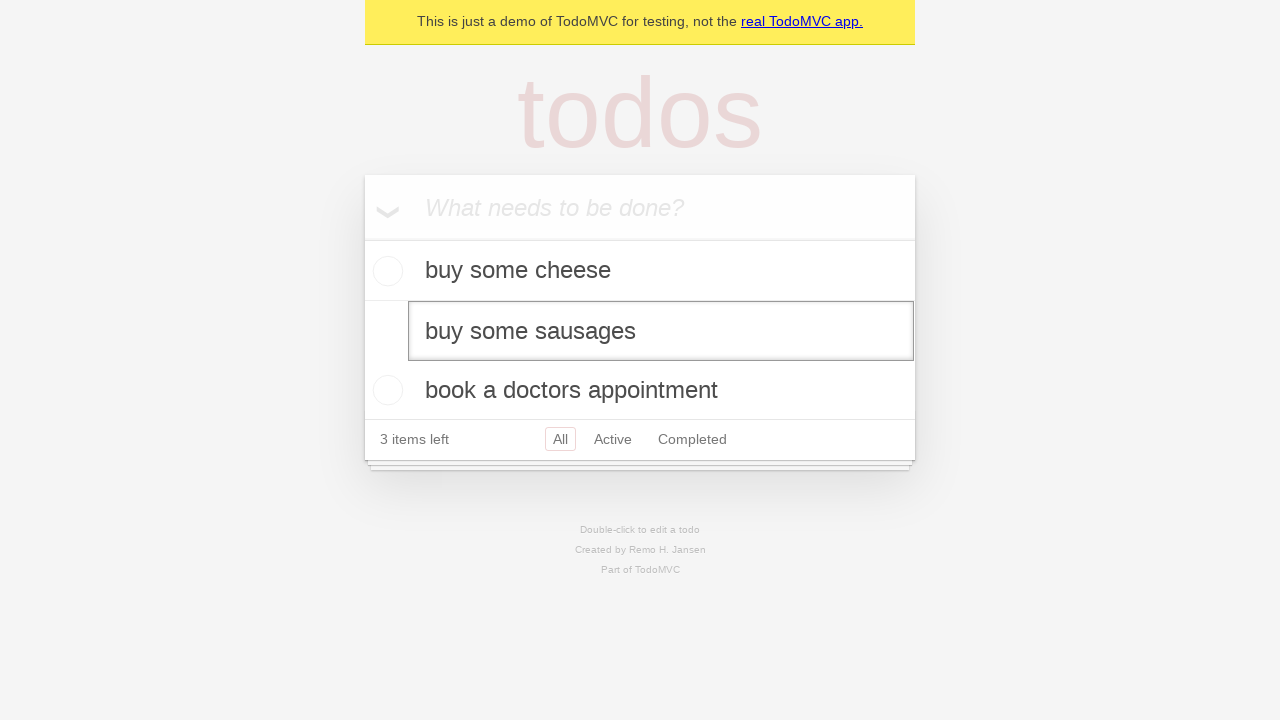

Dispatched blur event to save edit
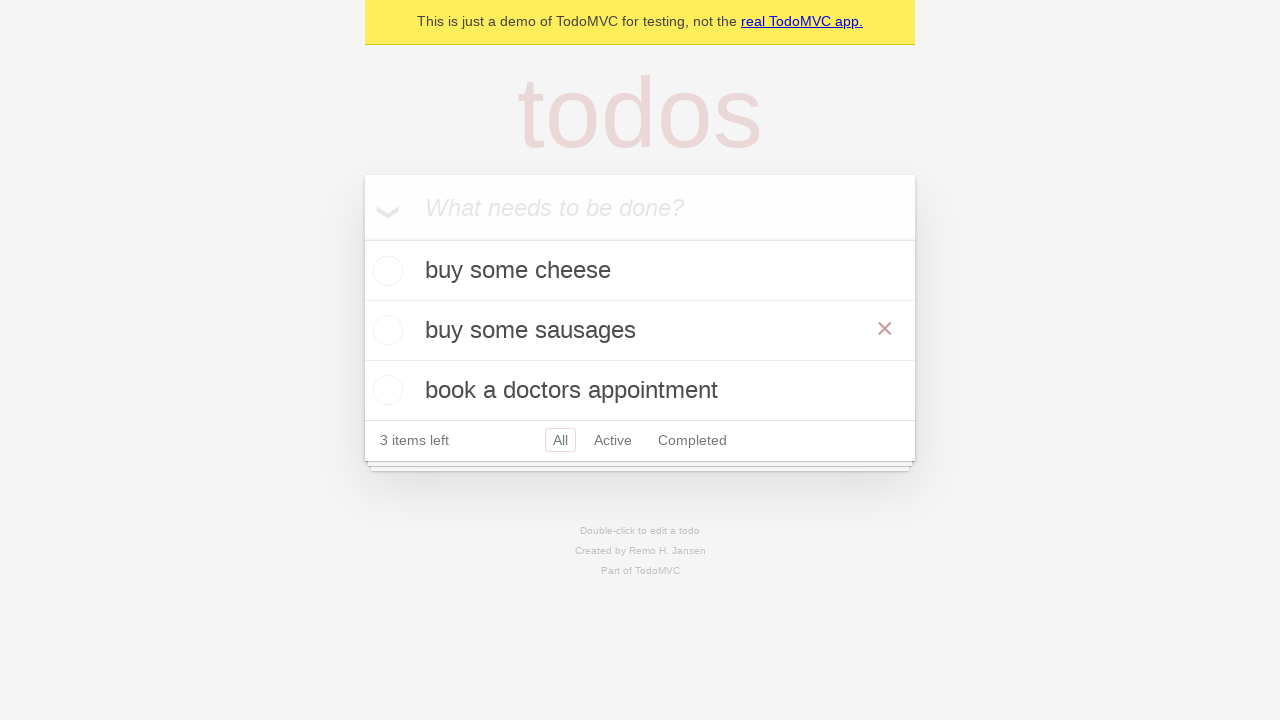

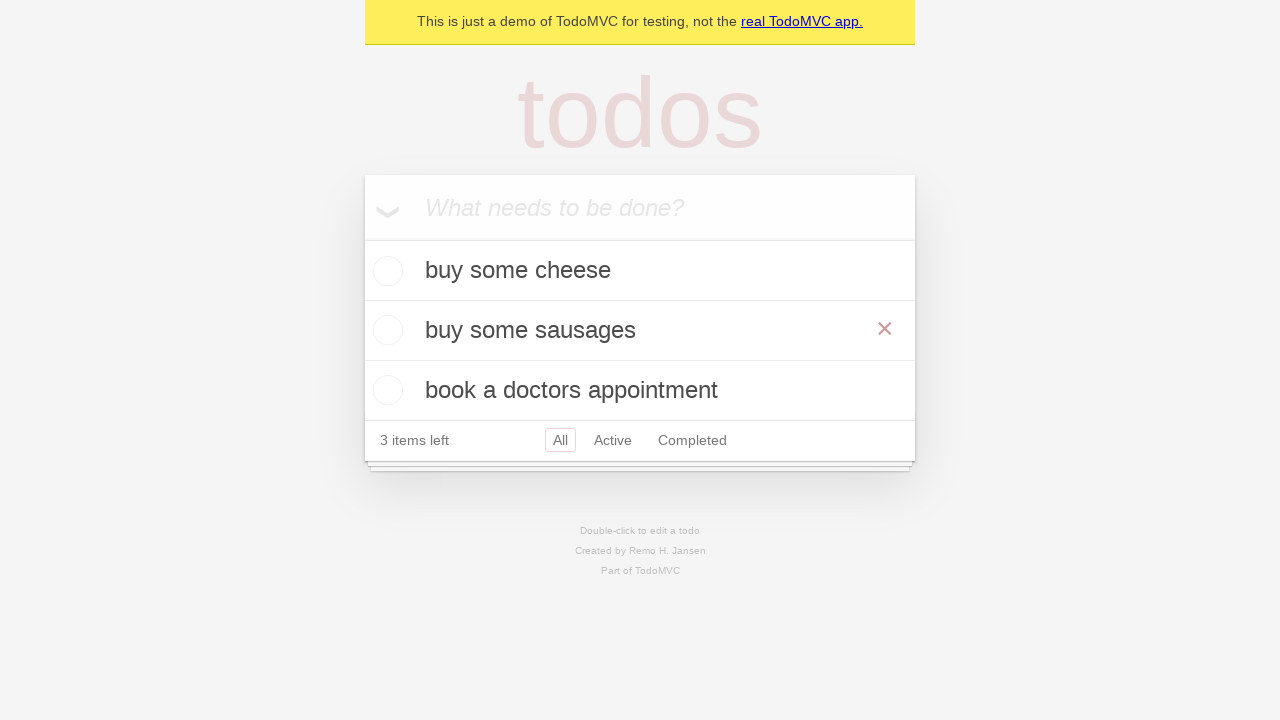